Tests navigation by clicking the "About Us" link on the training-support.net homepage and verifying the page loads

Starting URL: https://training-support.net

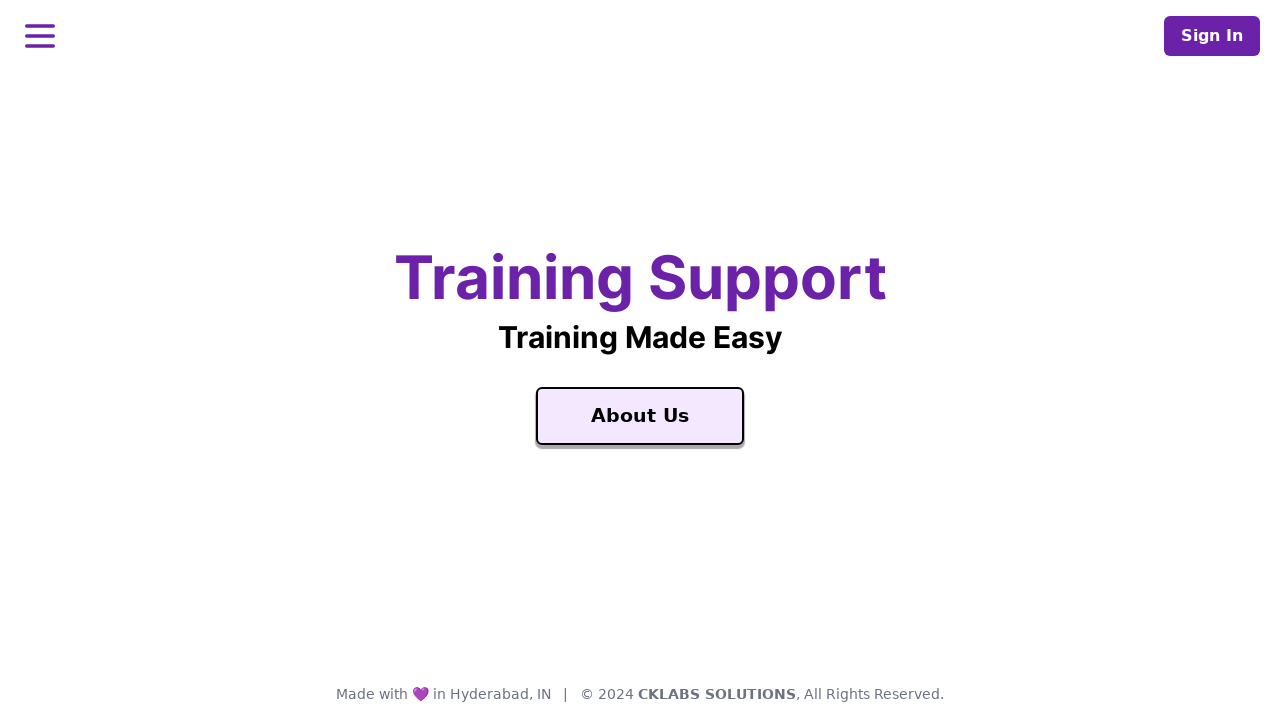

Clicked the 'About Us' link on the homepage at (640, 416) on a:text('About Us')
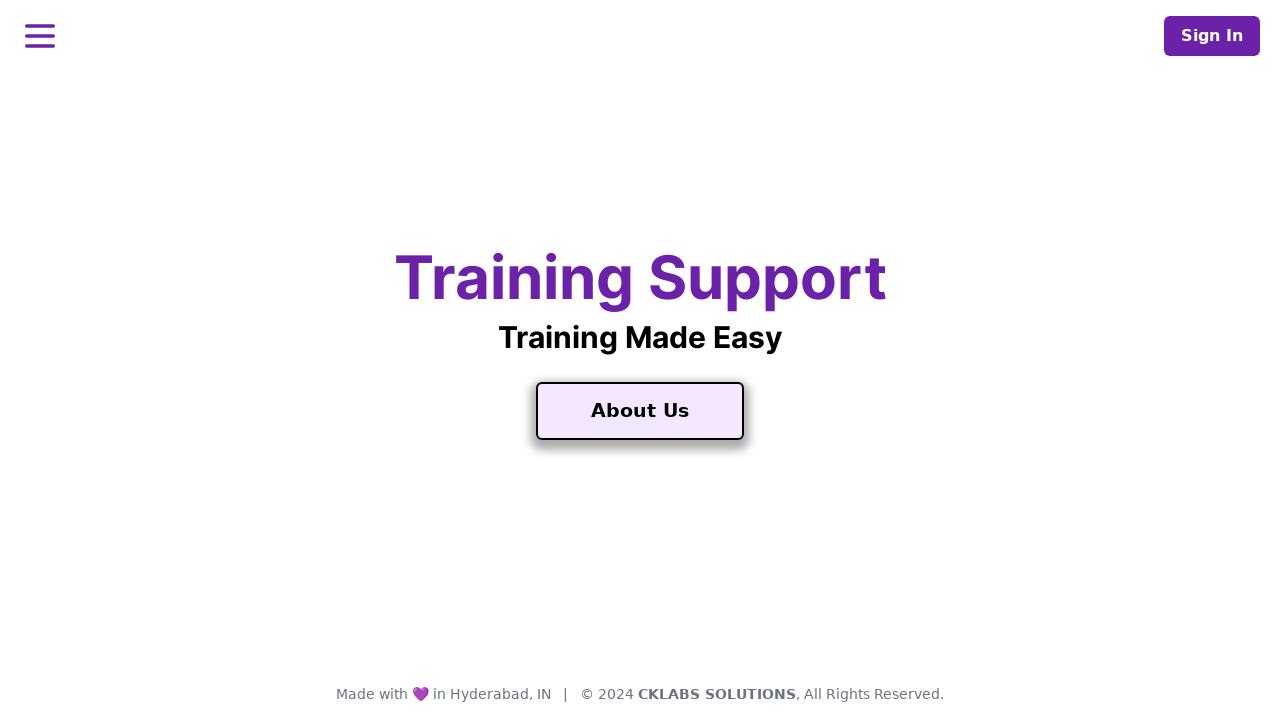

About Us page loaded successfully
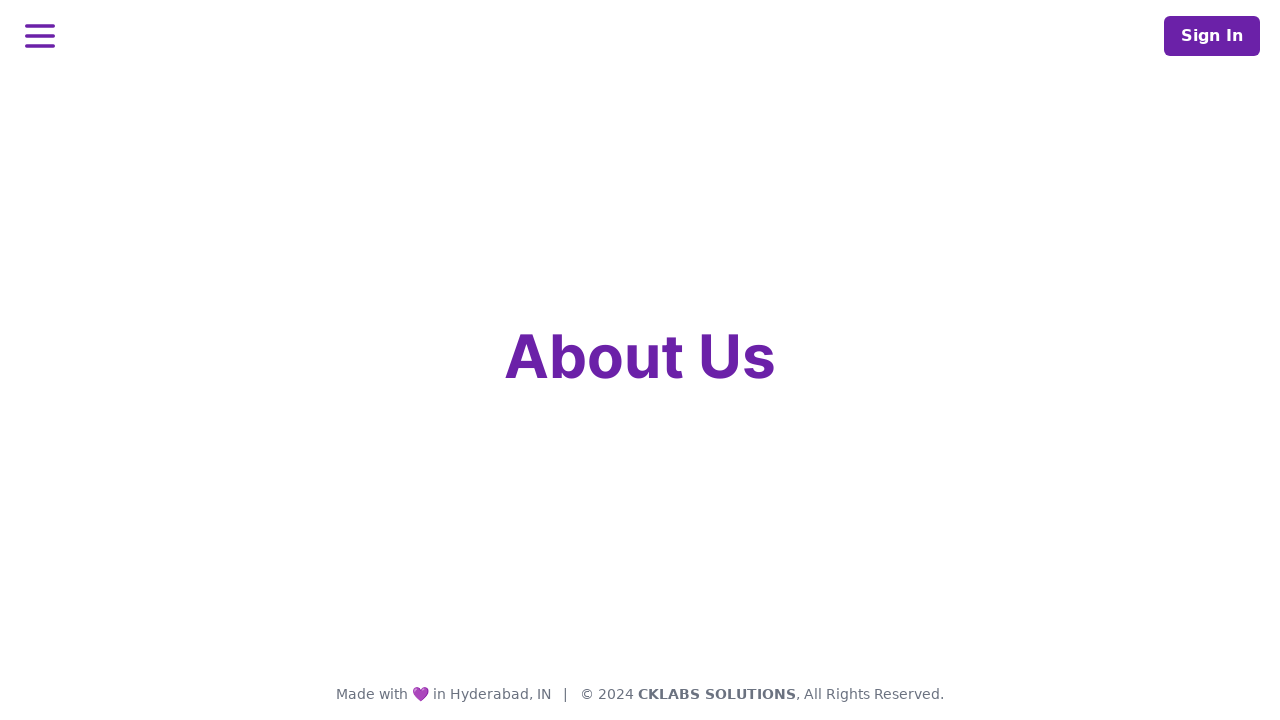

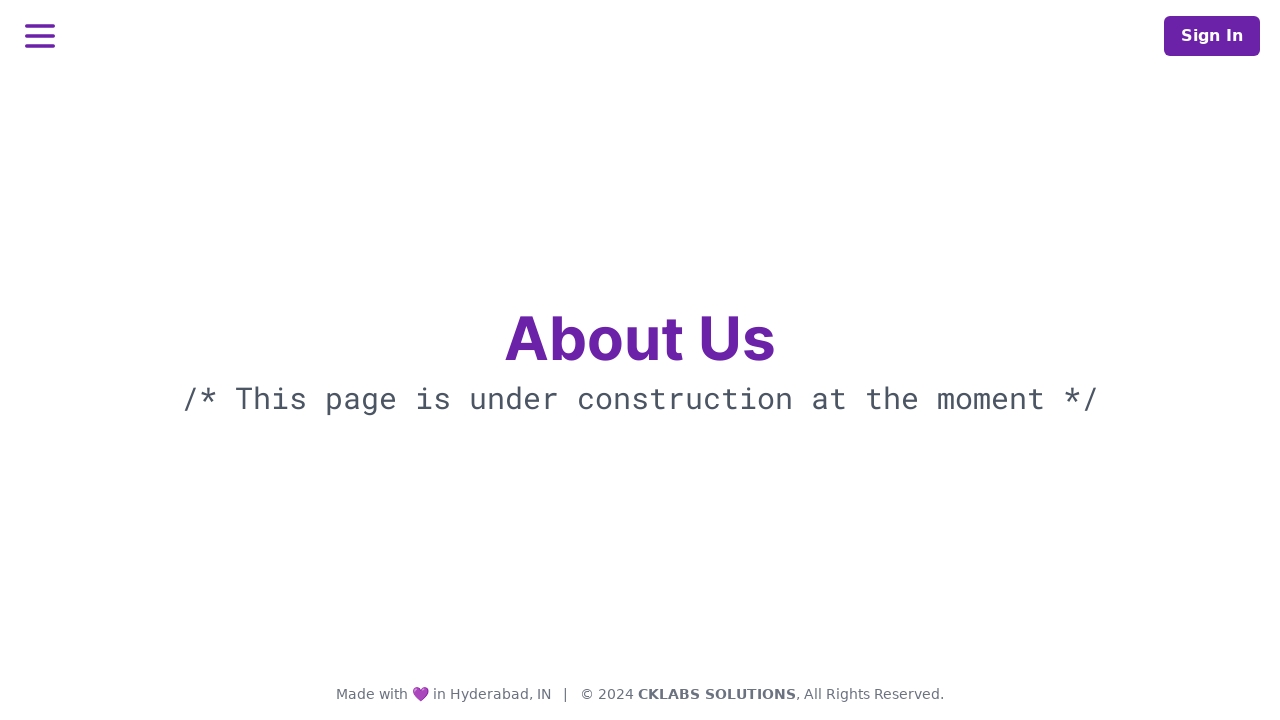